Tests the text-box form validation by submitting with an invalid email format (missing @ and domain) to verify the form handles invalid email input.

Starting URL: https://demoqa.com/text-box

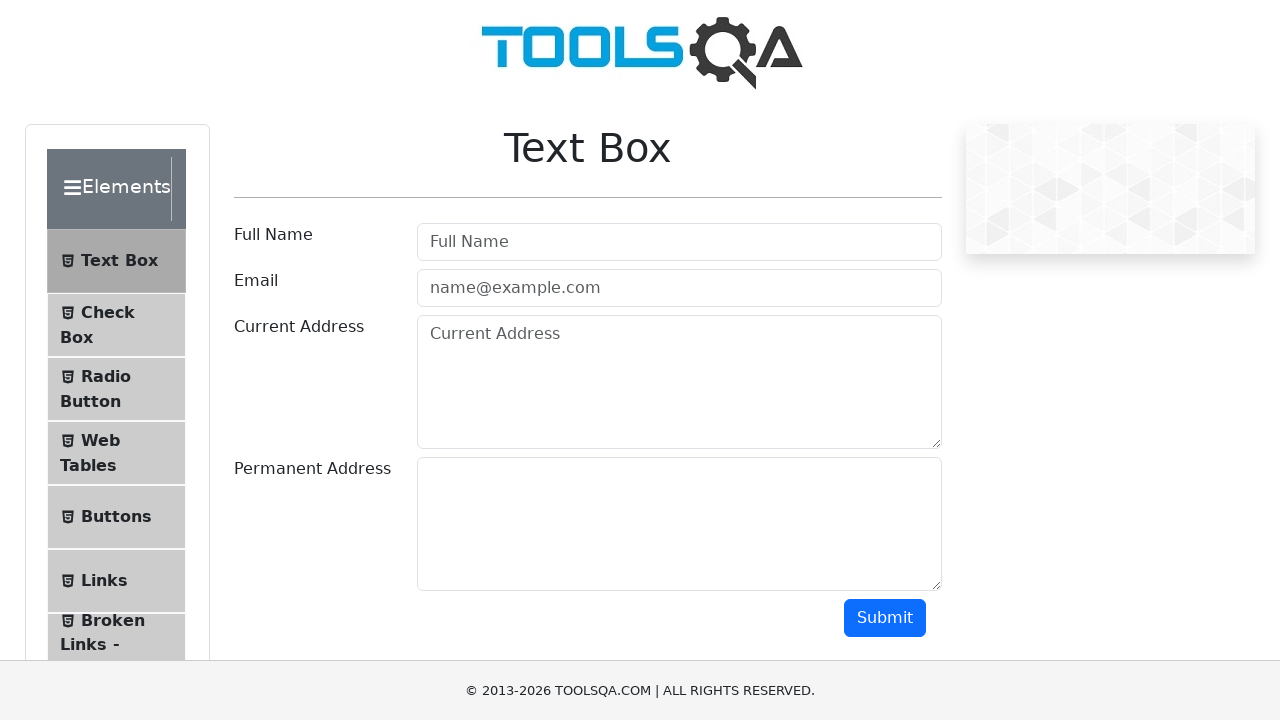

Filled username field with 'Myuser' on #userName
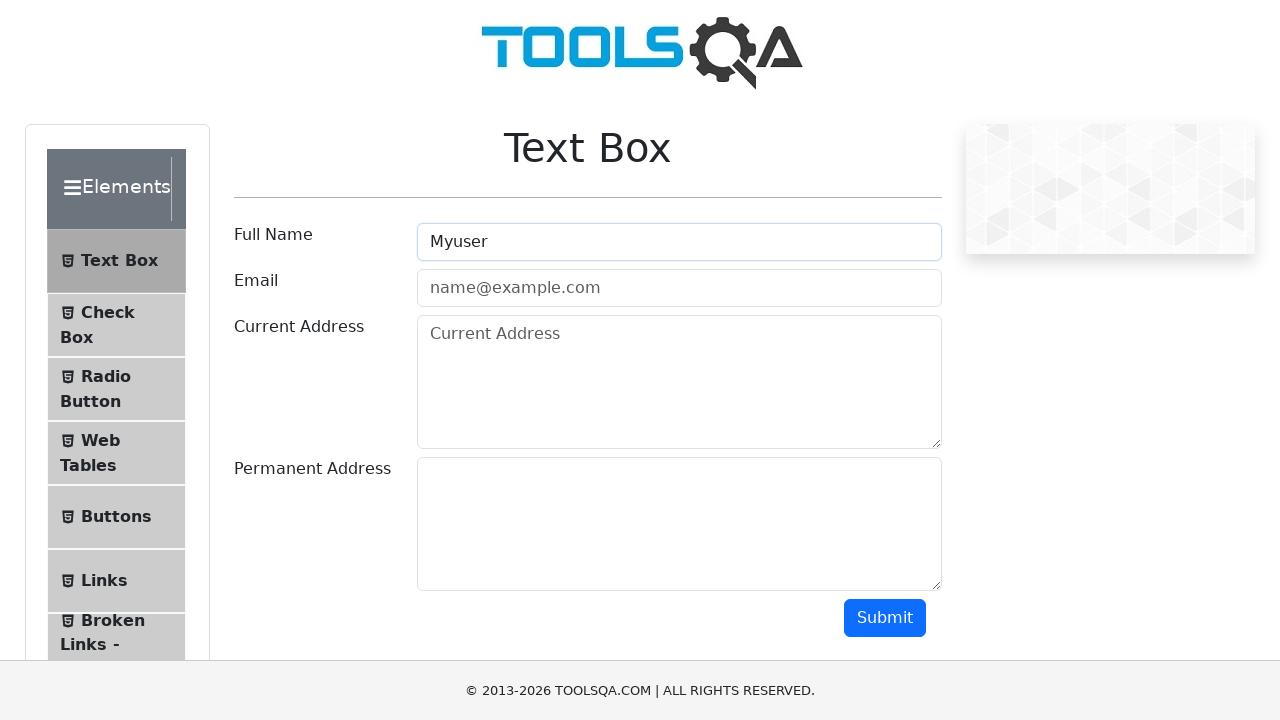

Filled email field with invalid email 'Email' (missing @ and domain) on //input[@id='userEmail']
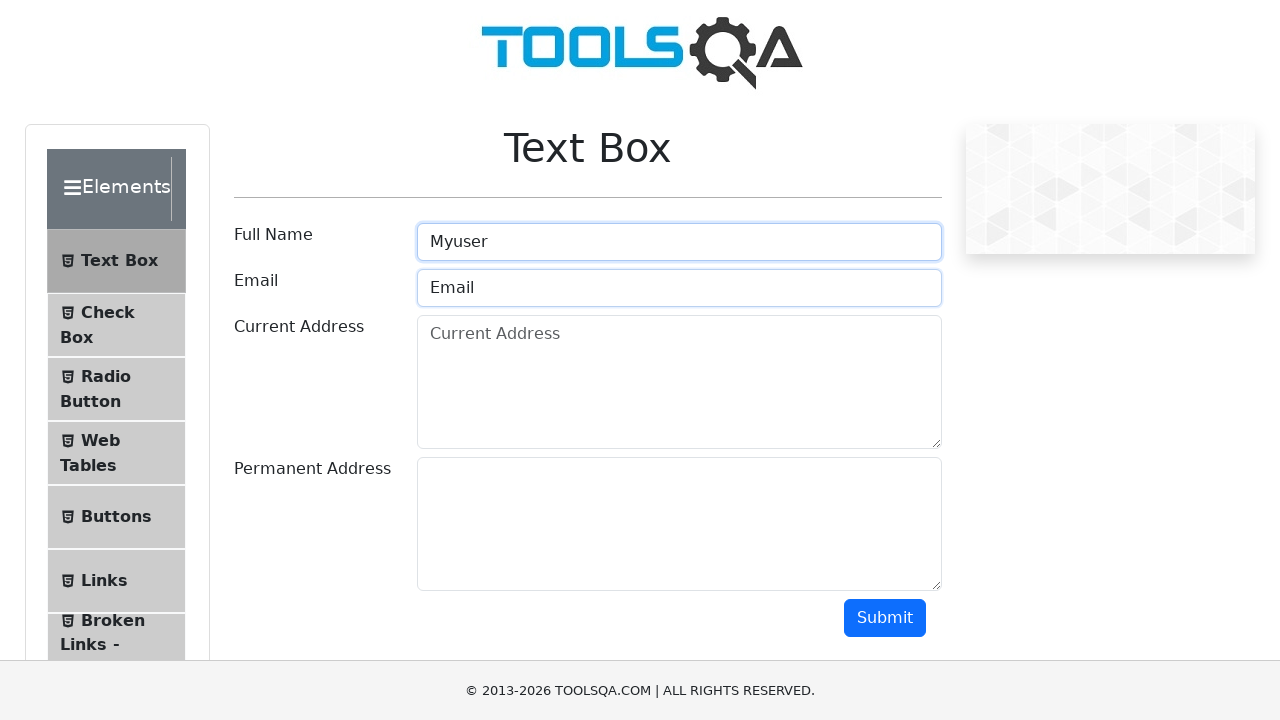

Filled current address field with 'There should be an address here' on #currentAddress
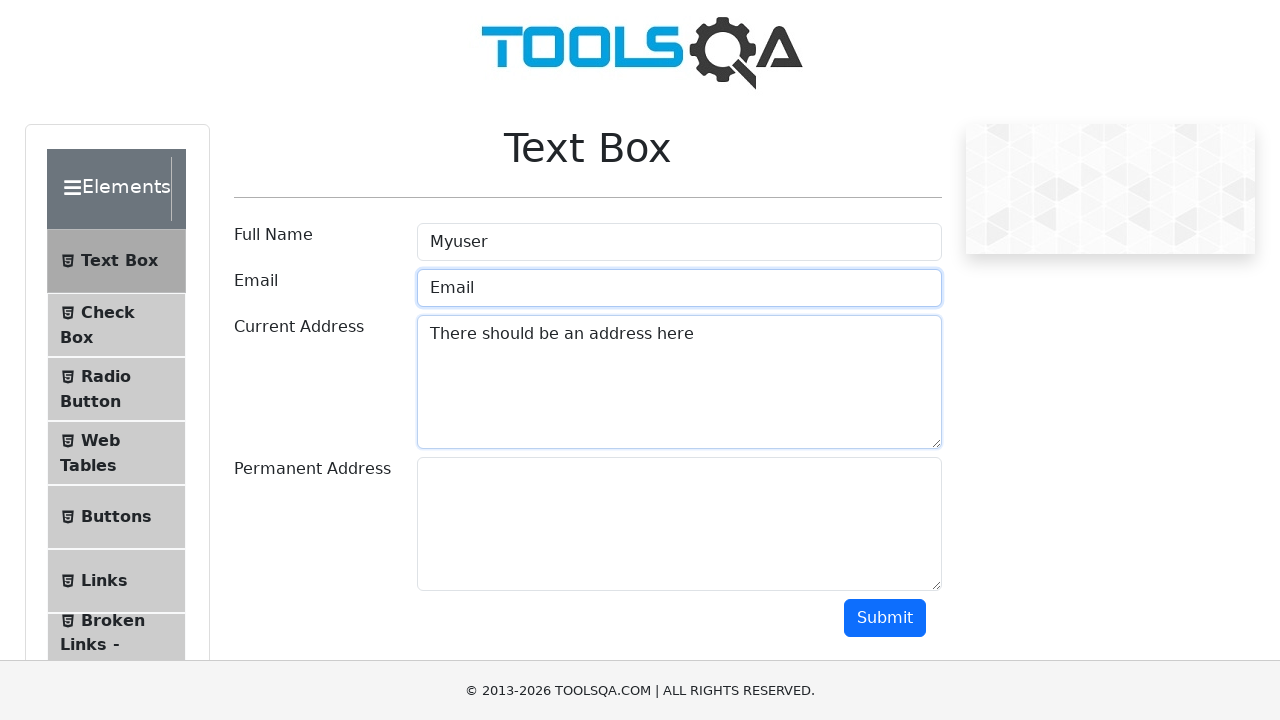

Filled permanent address field with 'Another one?' on #permanentAddress
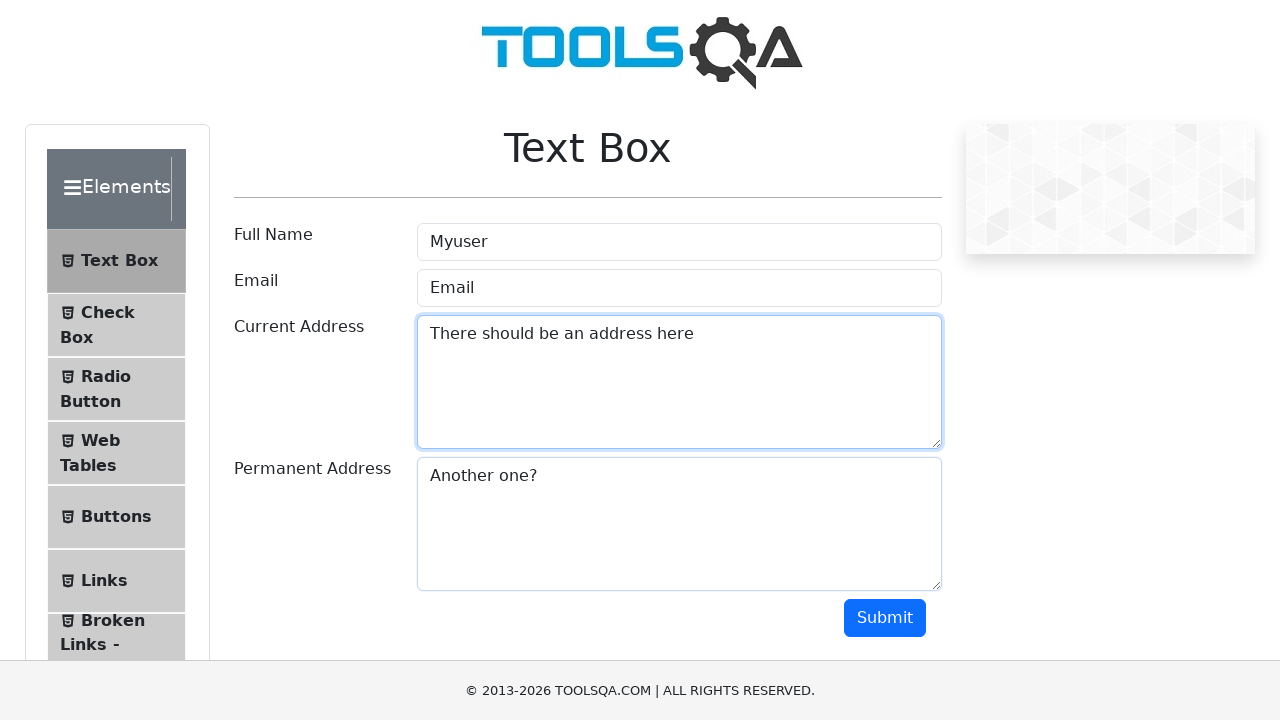

Scrolled down 100 pixels to avoid ad overlay
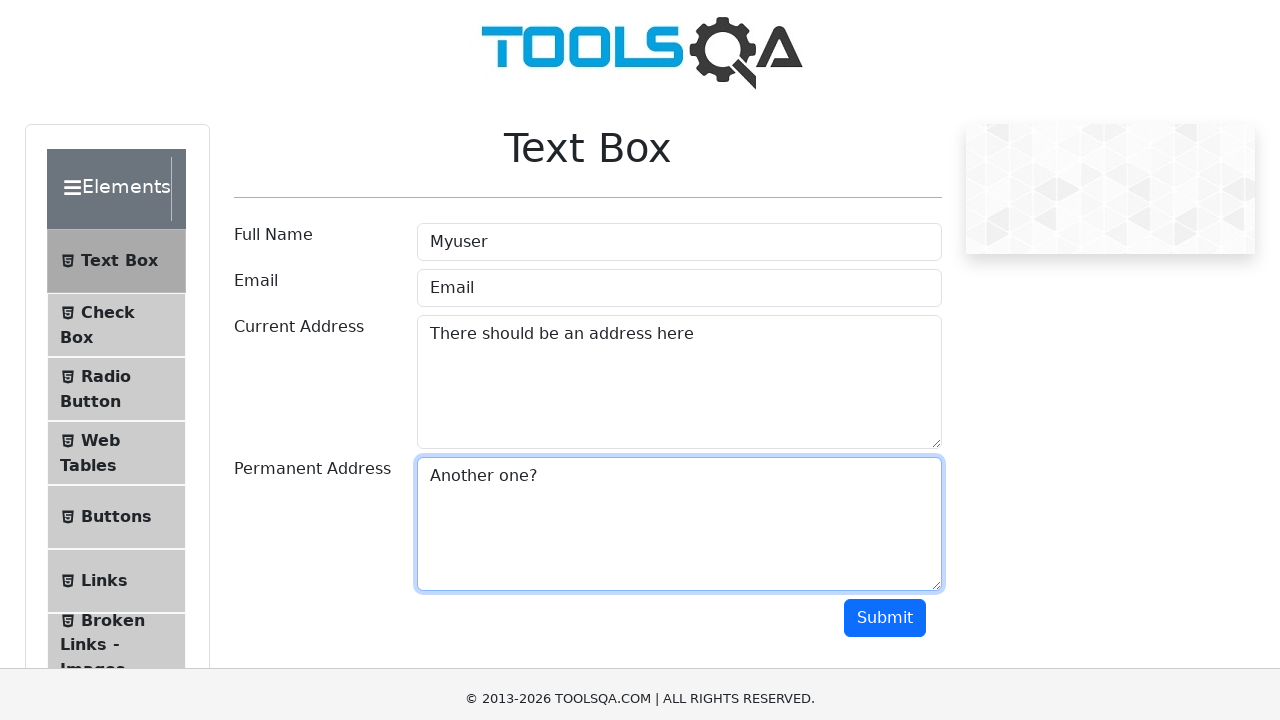

Clicked submit button to test form validation with invalid email at (885, 518) on #submit
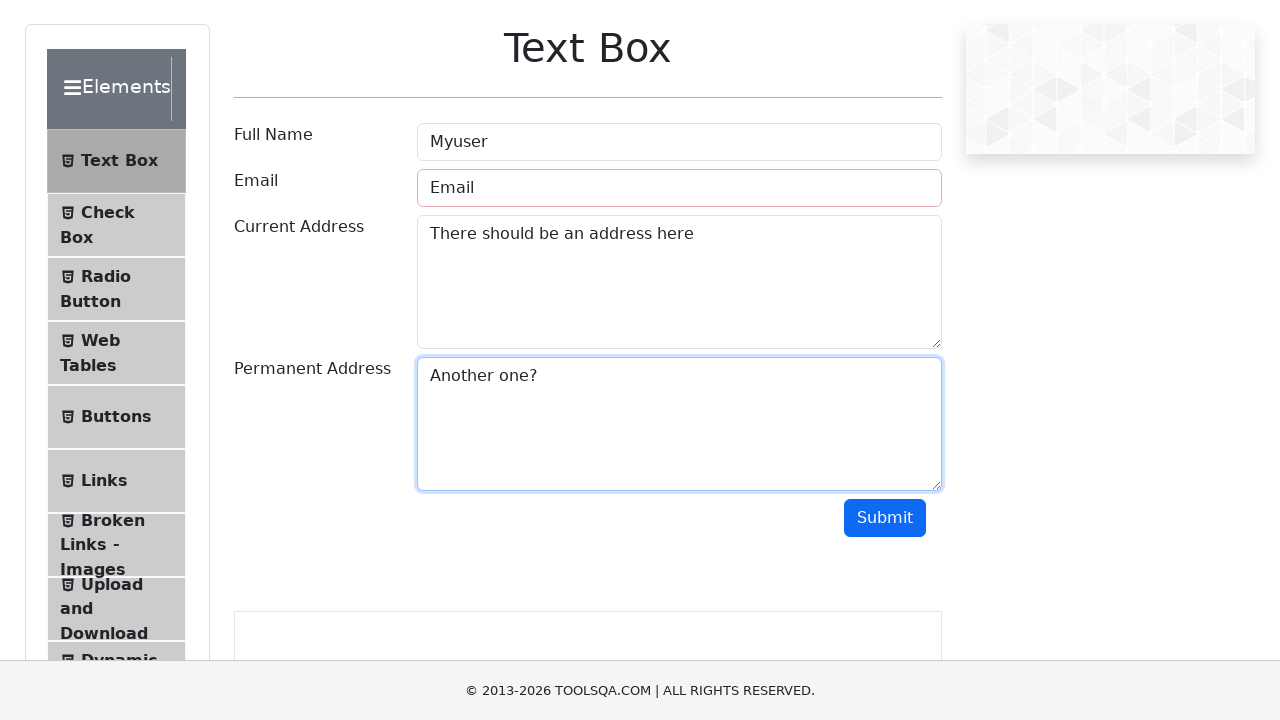

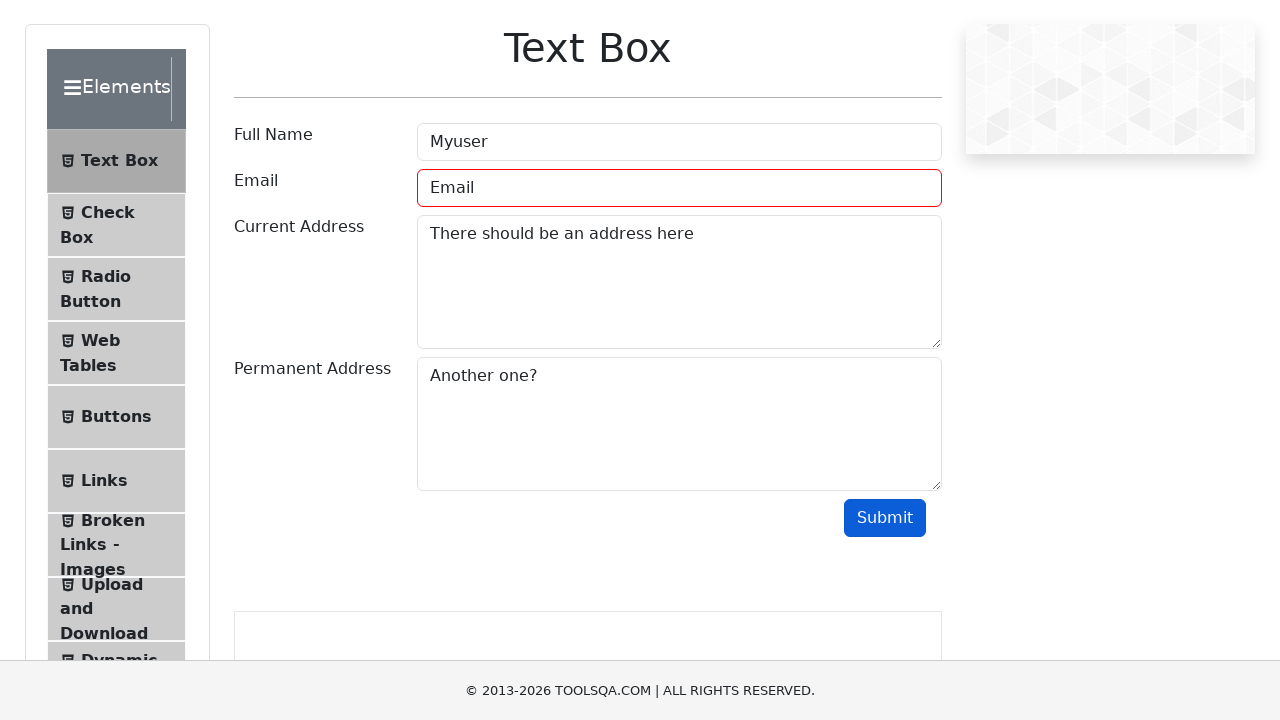